Tests the practice form on DemoQA by navigating to the Forms section, filling out personal information including name, email, gender, phone number, and hobby, then submitting the form.

Starting URL: https://demoqa.com/

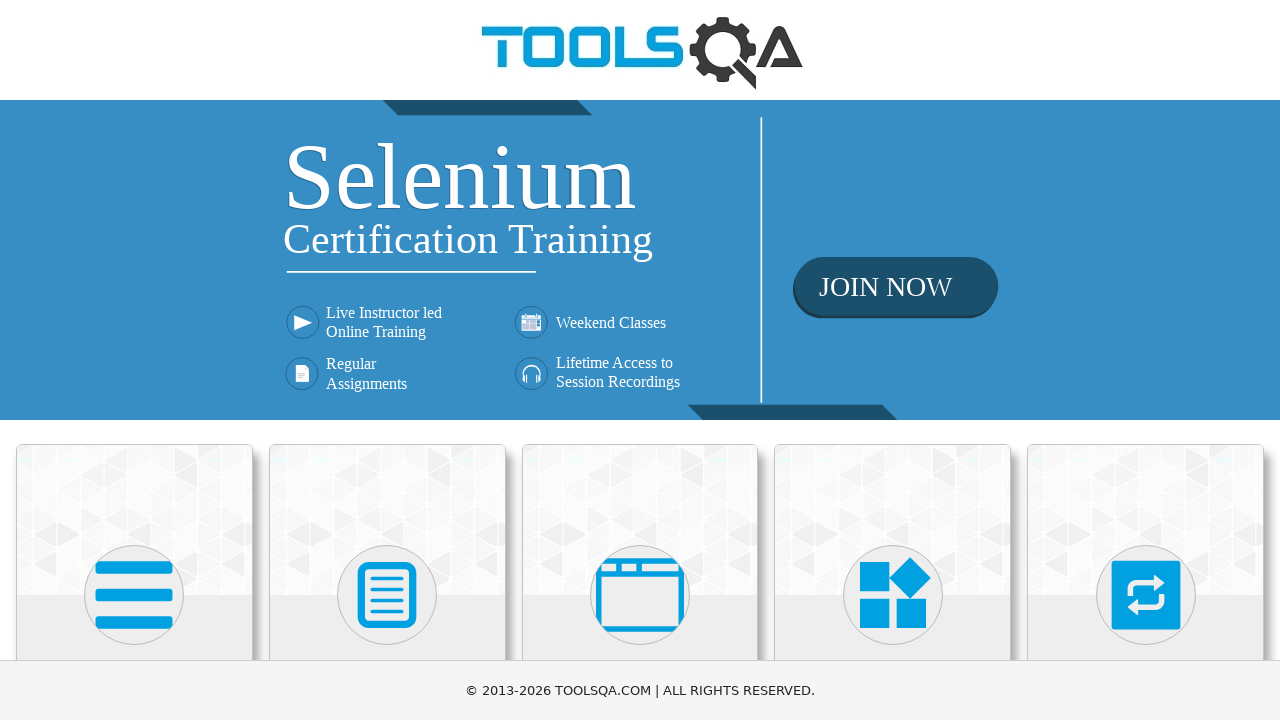

Clicked on Forms card to navigate to Forms section at (387, 360) on text=Forms
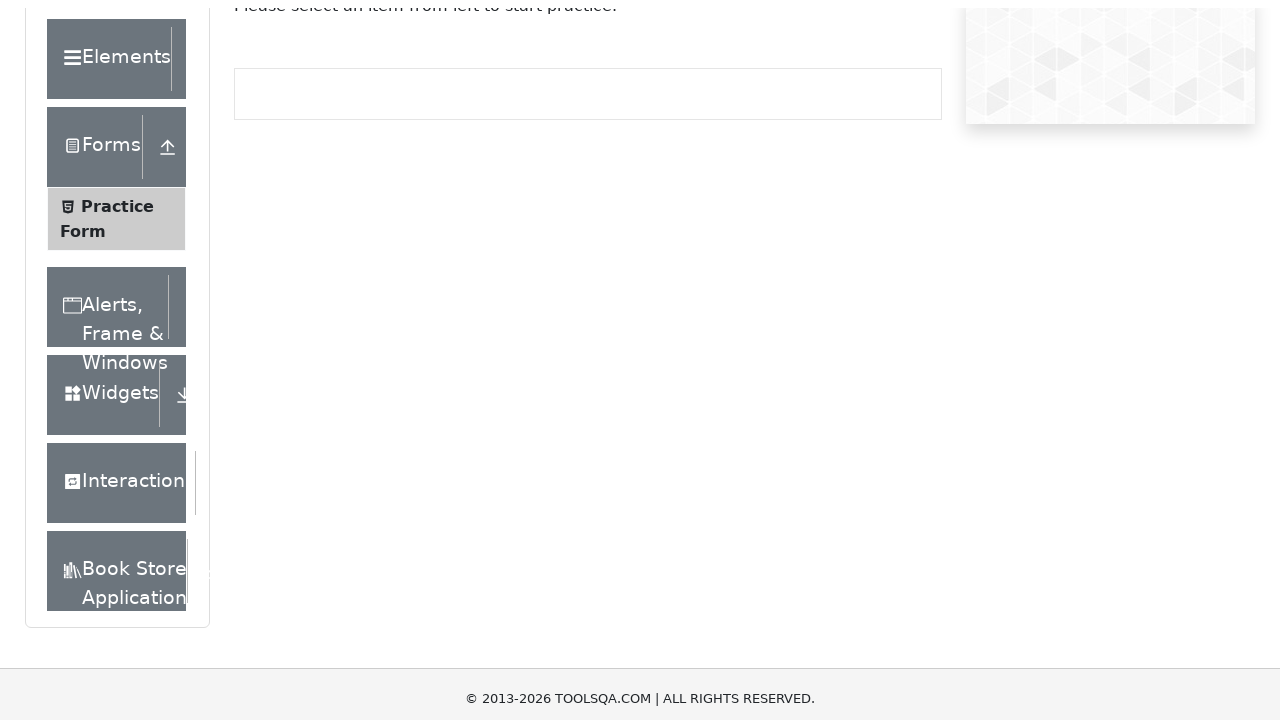

Clicked on Practice Form menu item at (117, 336) on text=Practice Form
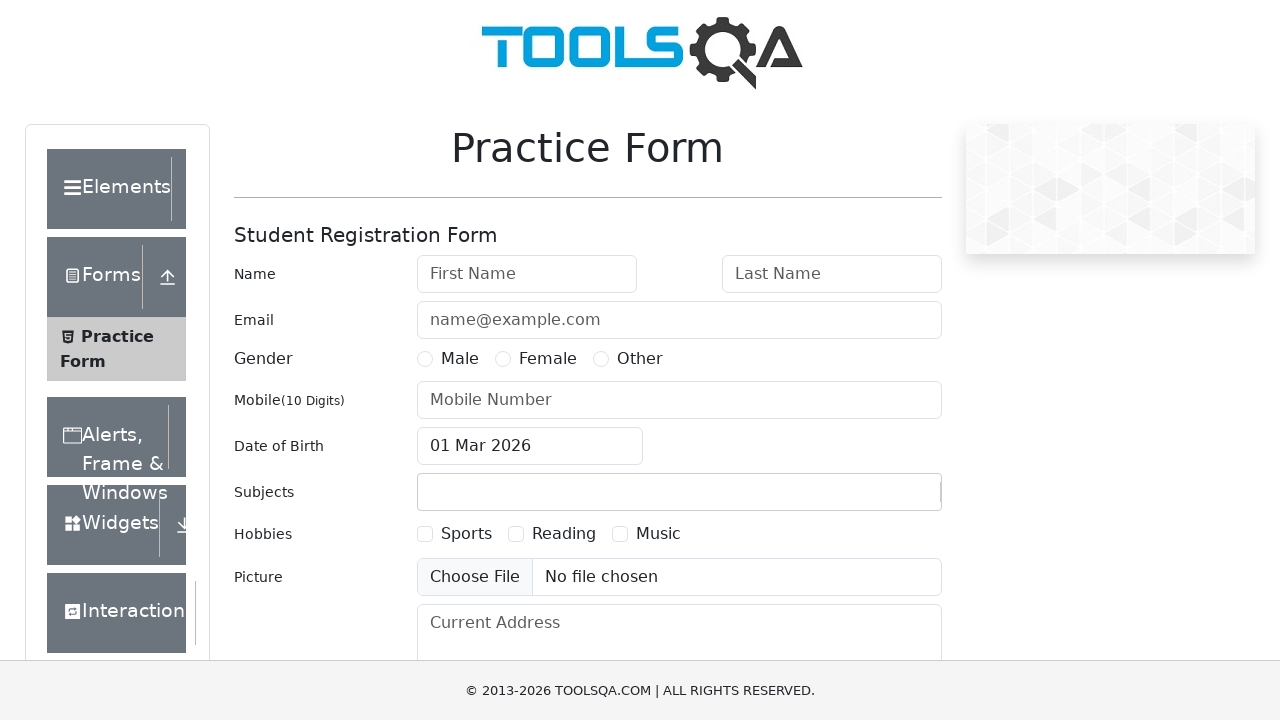

Filled first name field with 'iuliana' on #firstName
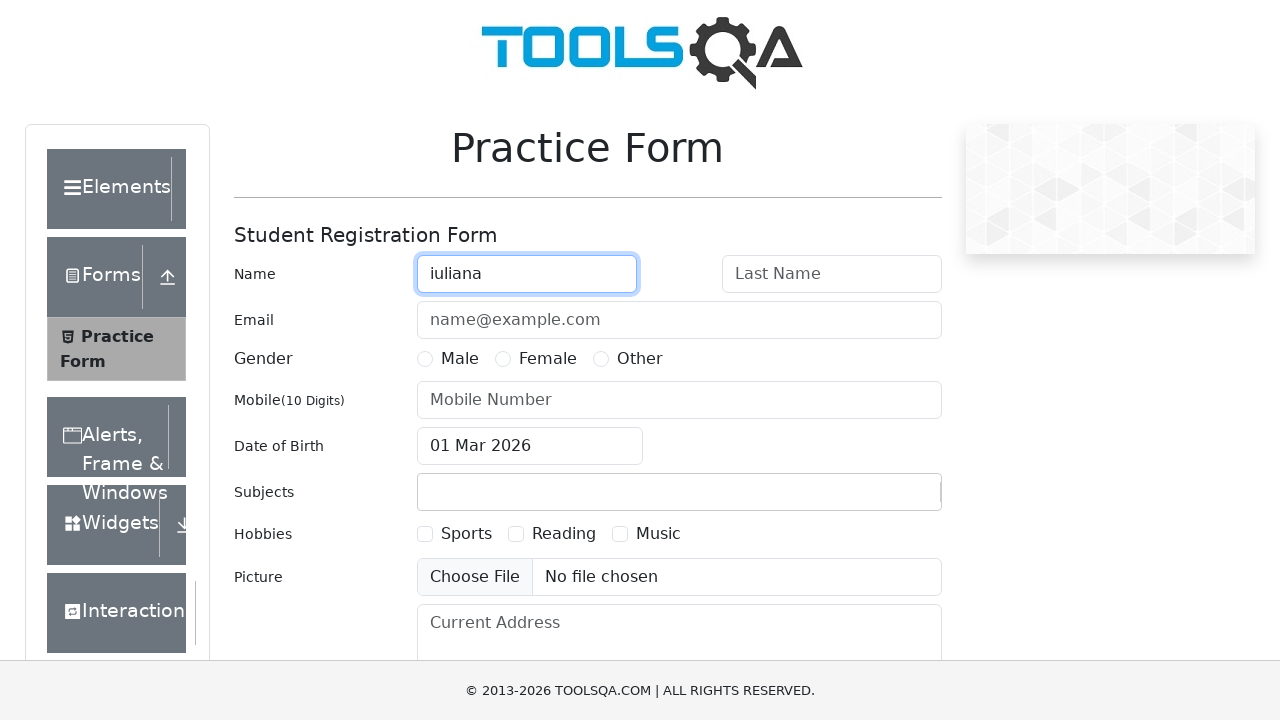

Filled last name field with 'olaru' on #lastName
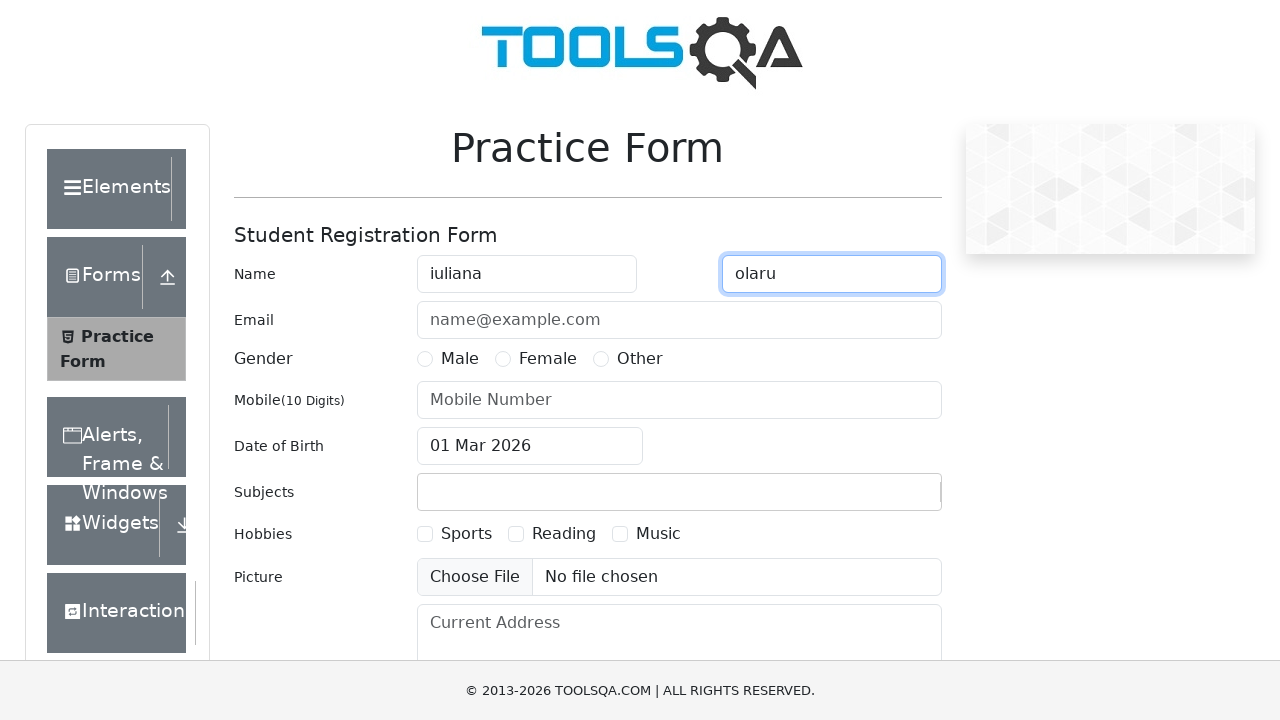

Filled email field with 'qa@email.com' on #userEmail
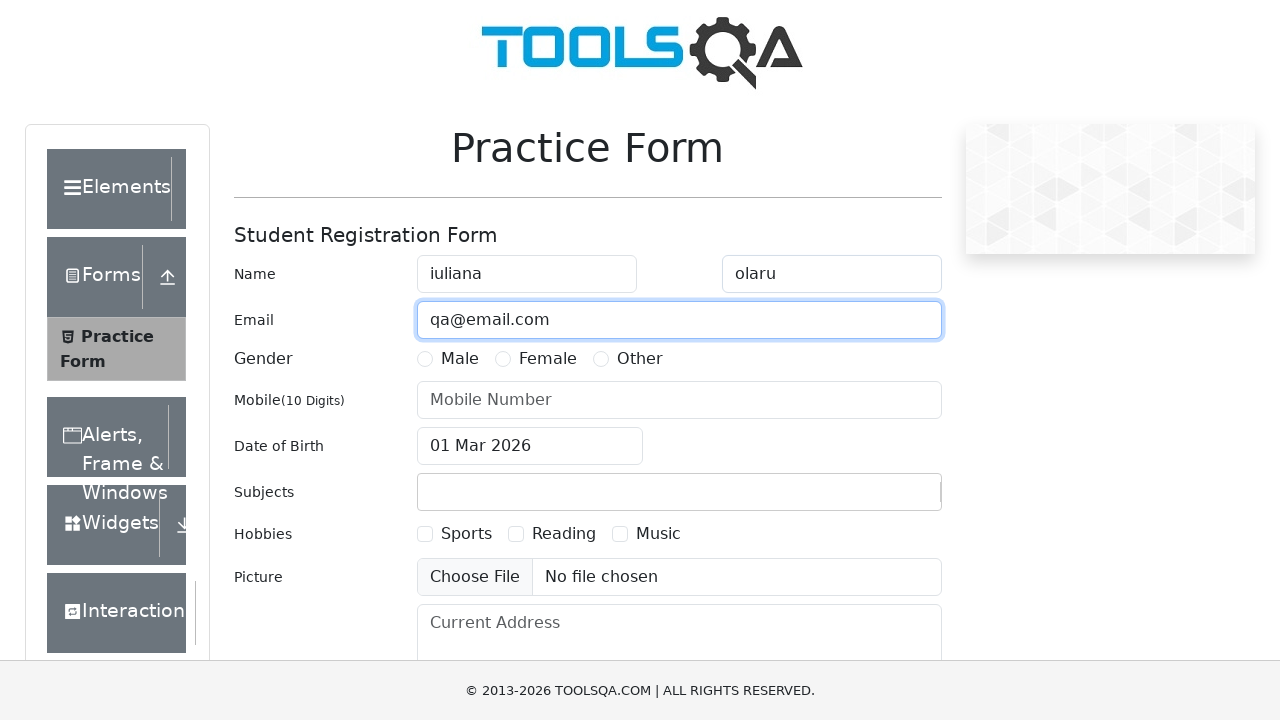

Selected Female gender option at (548, 359) on label[for='gender-radio-2']
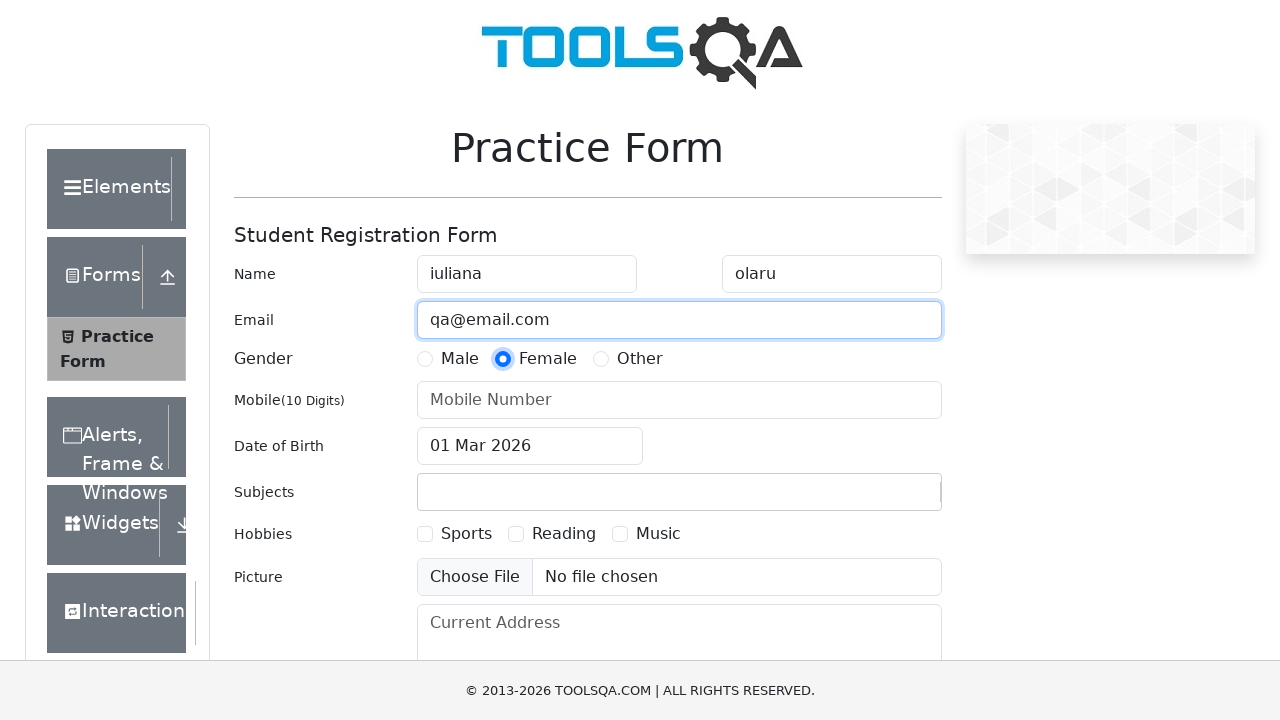

Filled phone number field with '0123457689' on #userNumber
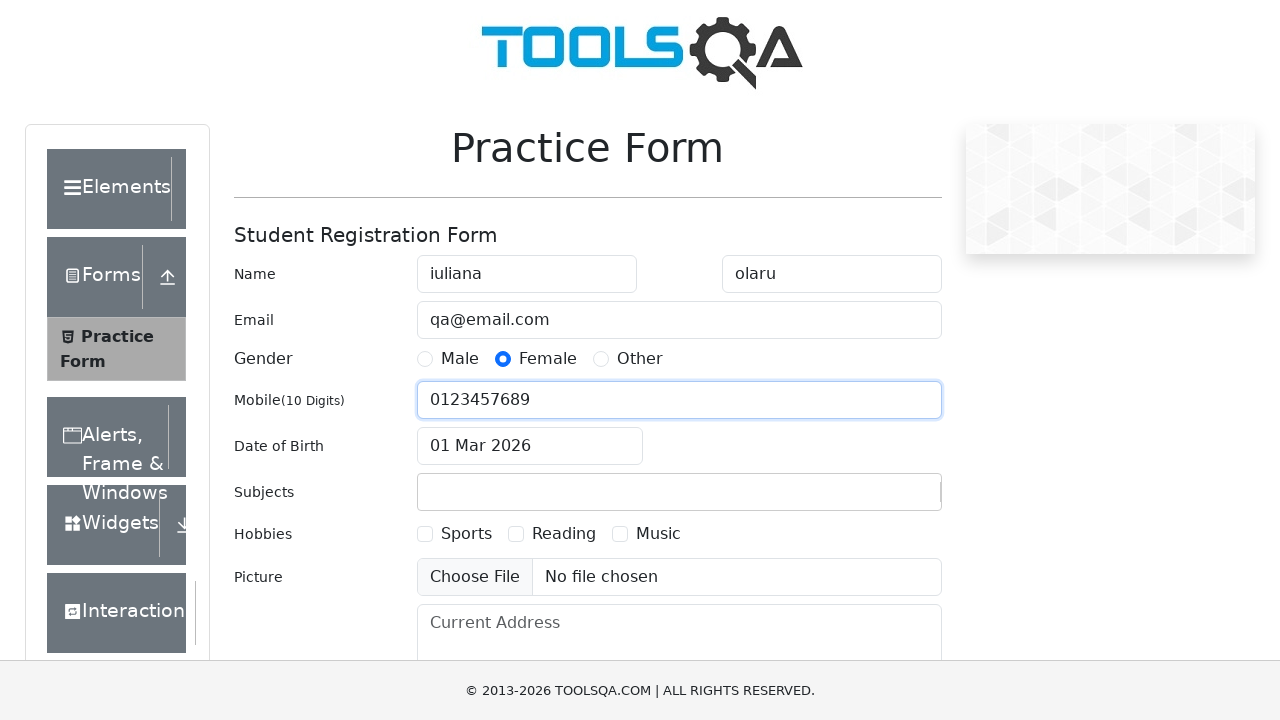

Selected hobby checkbox at (466, 534) on label[for='hobbies-checkbox-1']
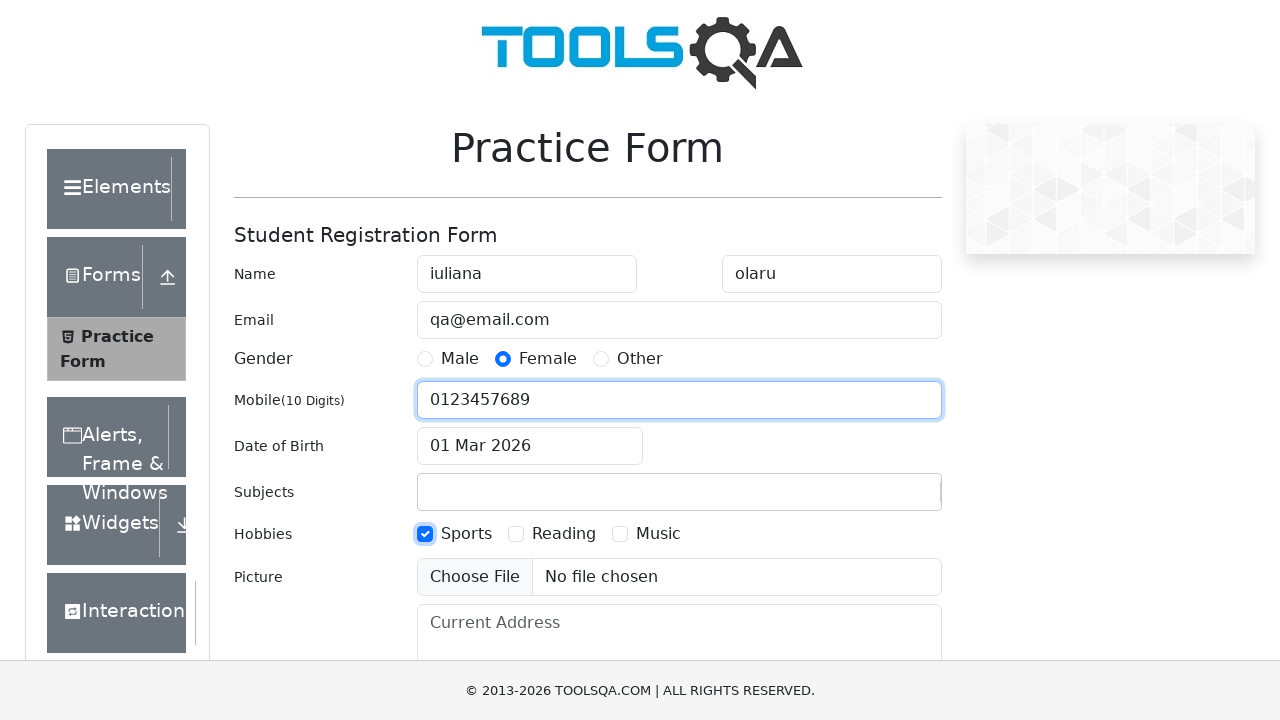

Clicked submit button to submit the practice form at (885, 499) on #submit
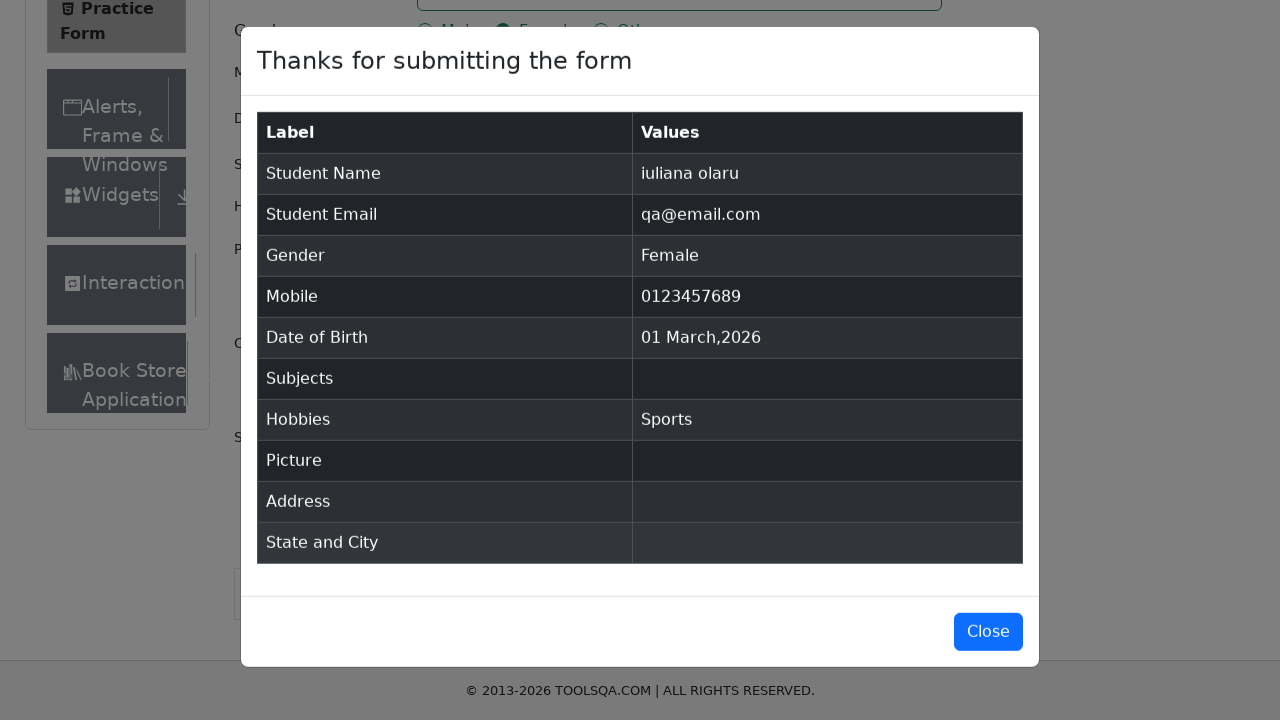

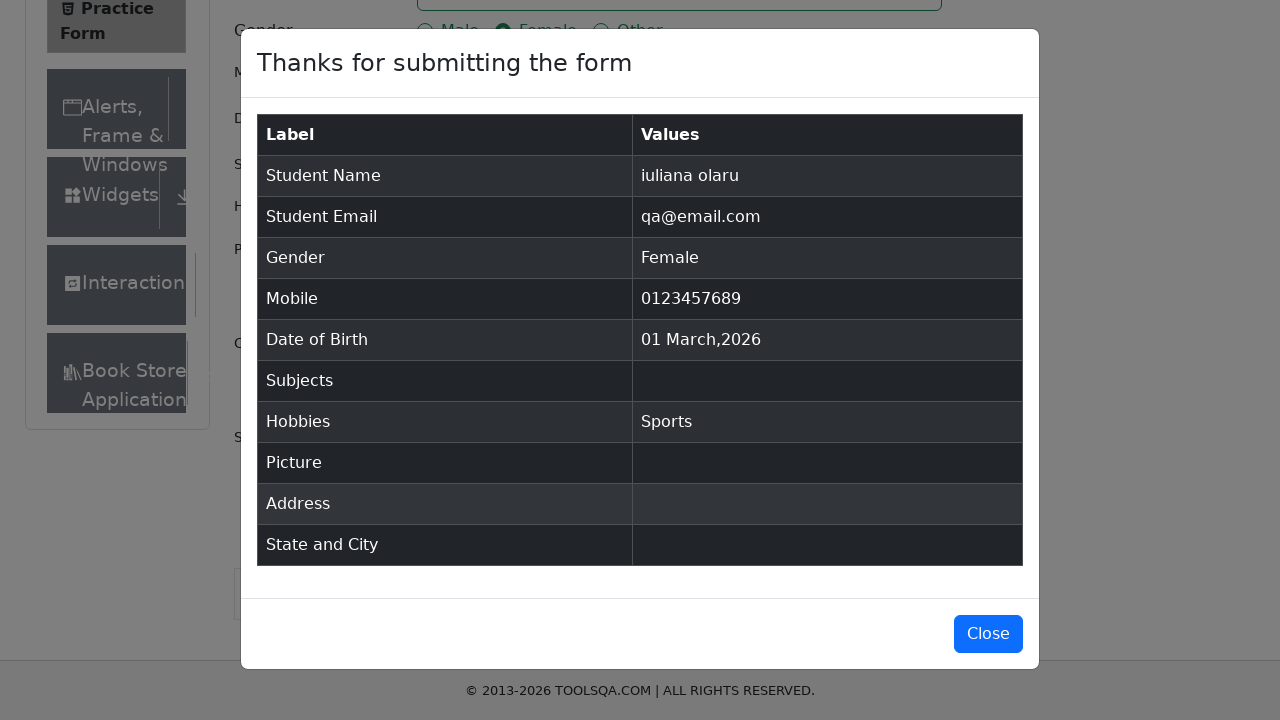